Tests JavaScript prompt handling by clicking a button, entering text in the prompt, and accepting it

Starting URL: https://www.w3schools.com/js/tryit.asp?filename=tryjs_prompt

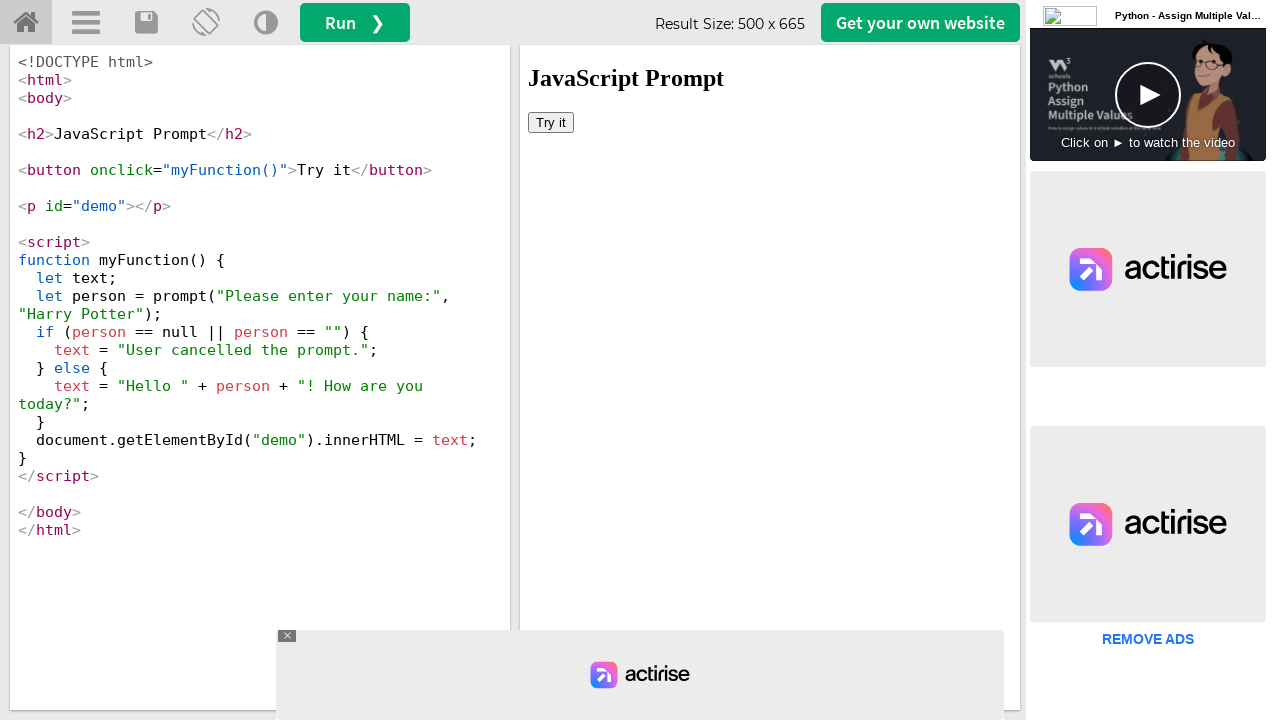

Switched to iframeResult
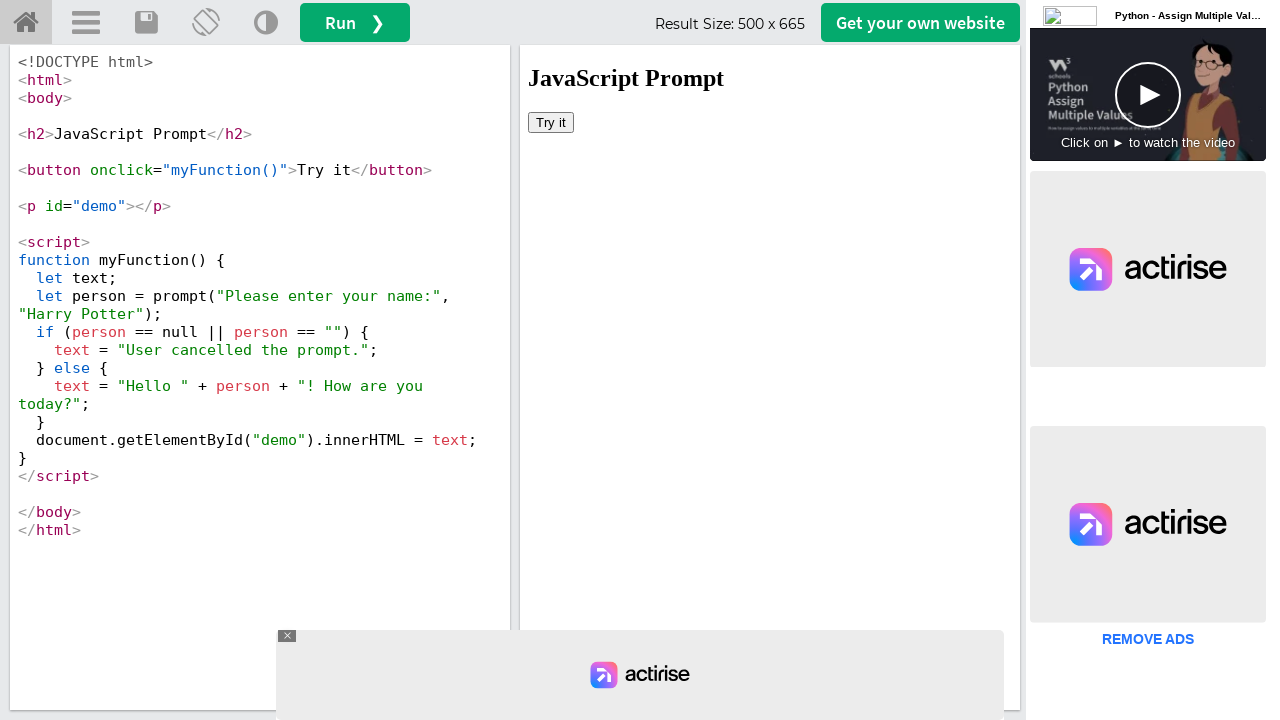

Set up dialog handler to accept prompt with text 'AutomationZone'
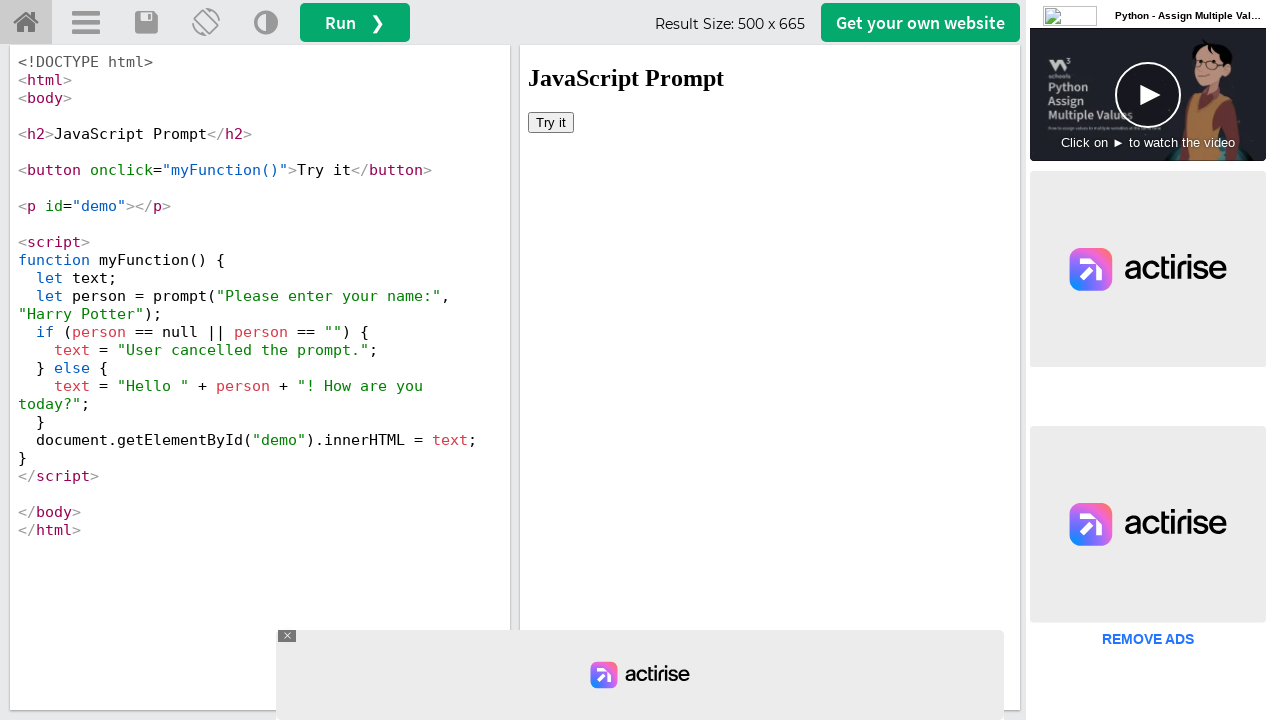

Clicked button to trigger JavaScript prompt at (551, 122) on xpath=/html/body/button
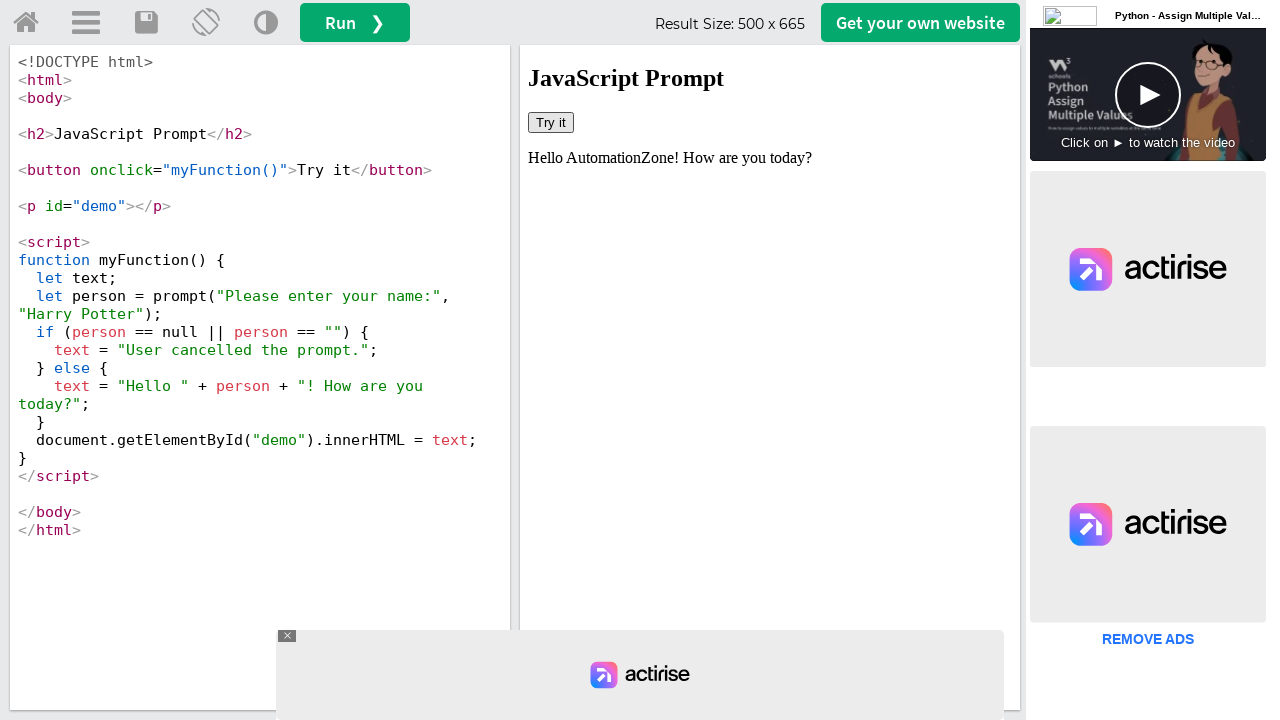

Waited 2000ms for prompt interaction to complete
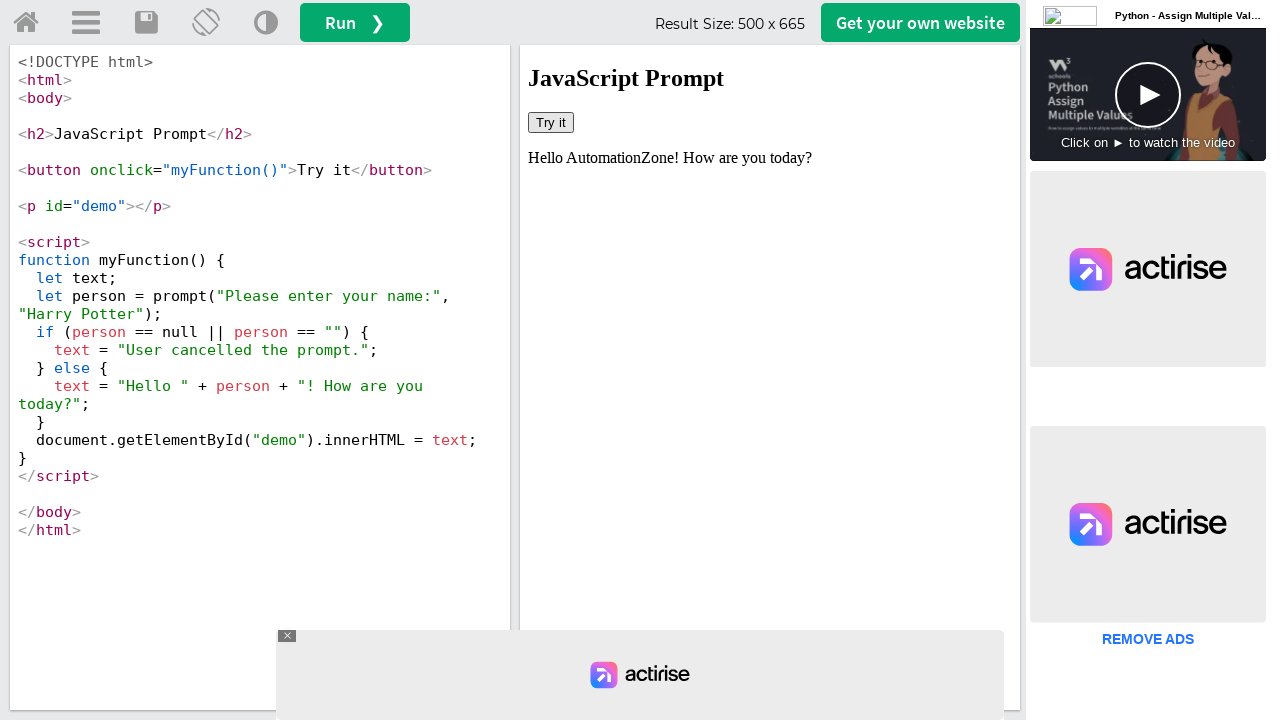

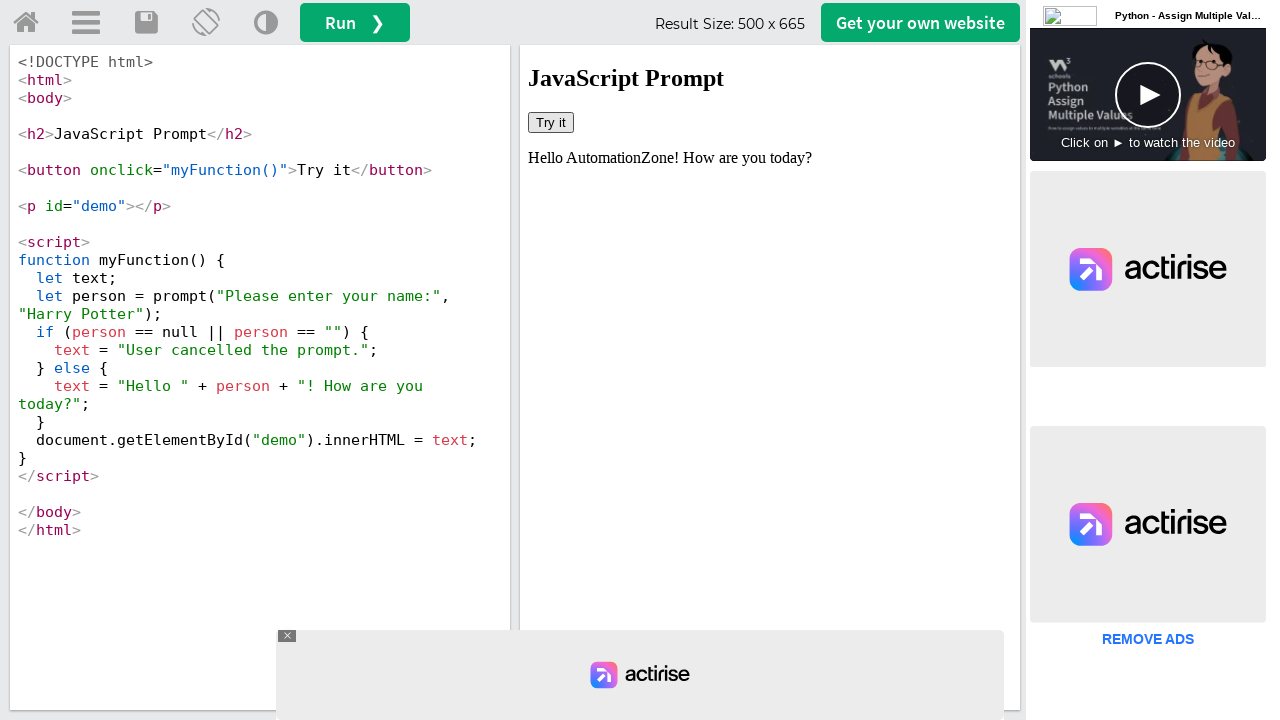